Tests various types of JavaScript alerts (simple, confirm, and prompt) by triggering them and interacting with each type appropriately

Starting URL: https://letcode.in/alert

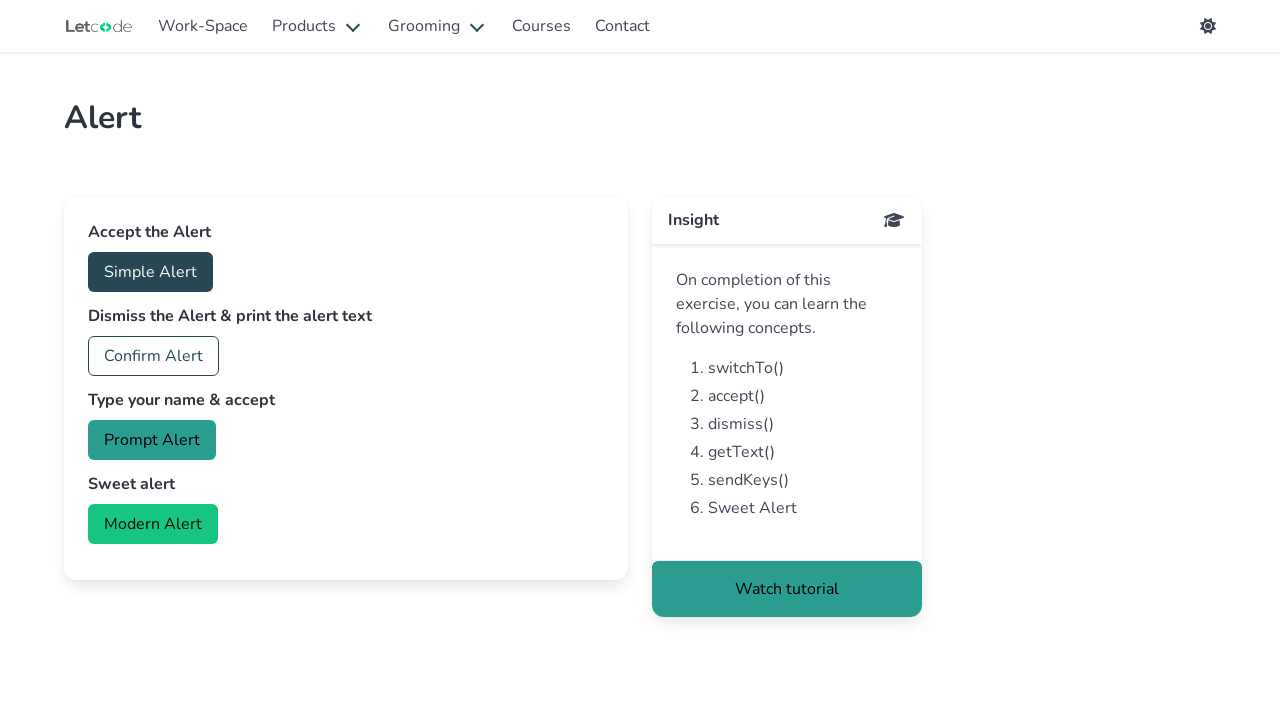

Clicked Simple Alert button at (150, 272) on xpath=//button[text()='Simple Alert']
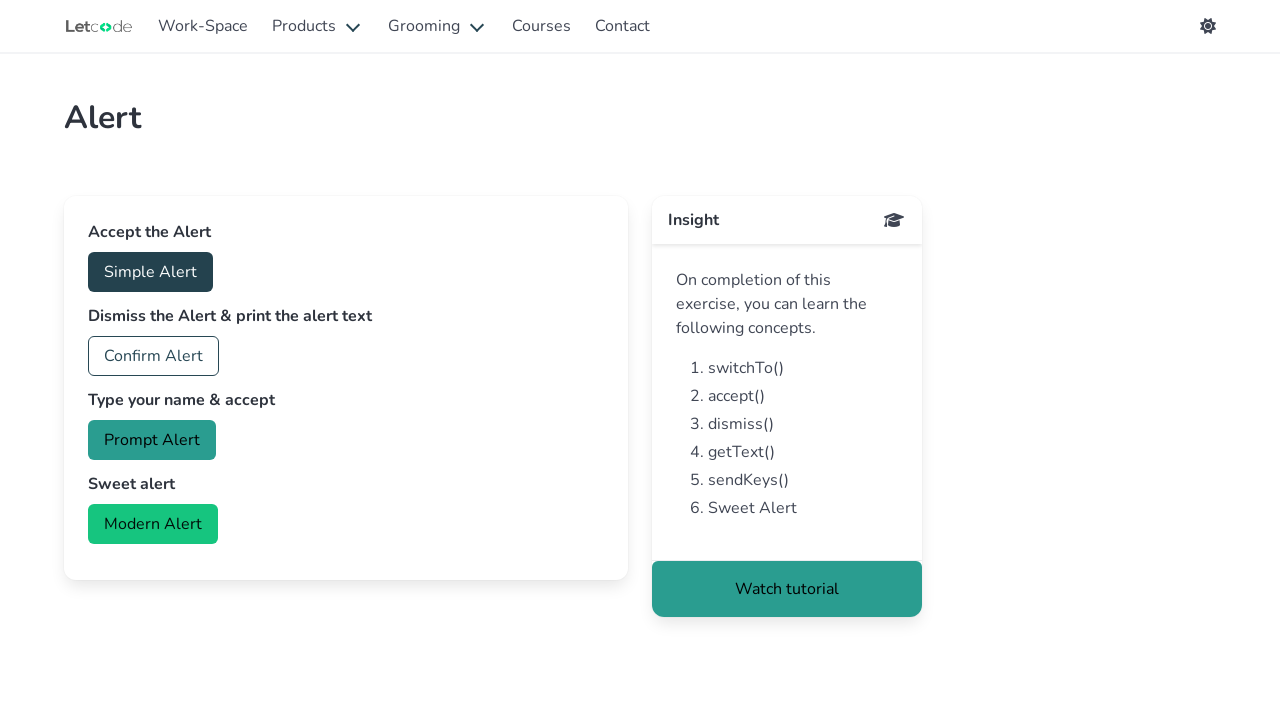

Set up dialog handler to accept simple alert
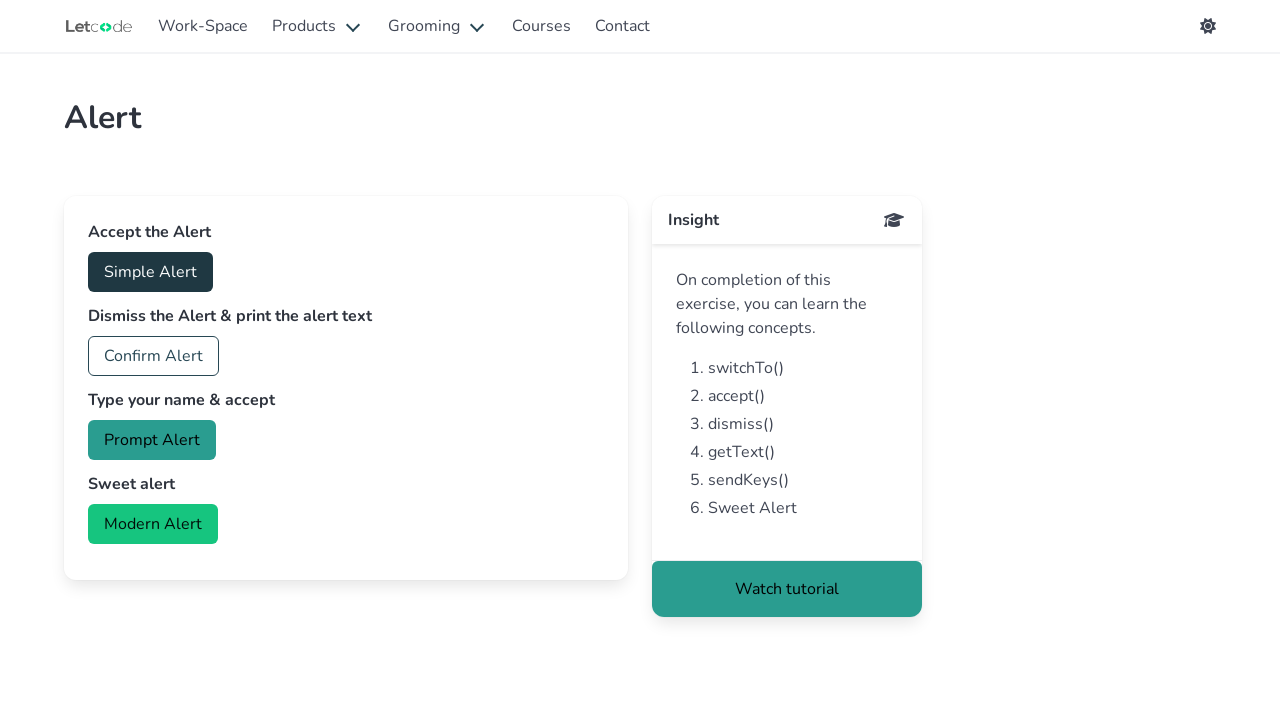

Clicked Confirm Alert button at (154, 356) on xpath=//button[text()='Confirm Alert']
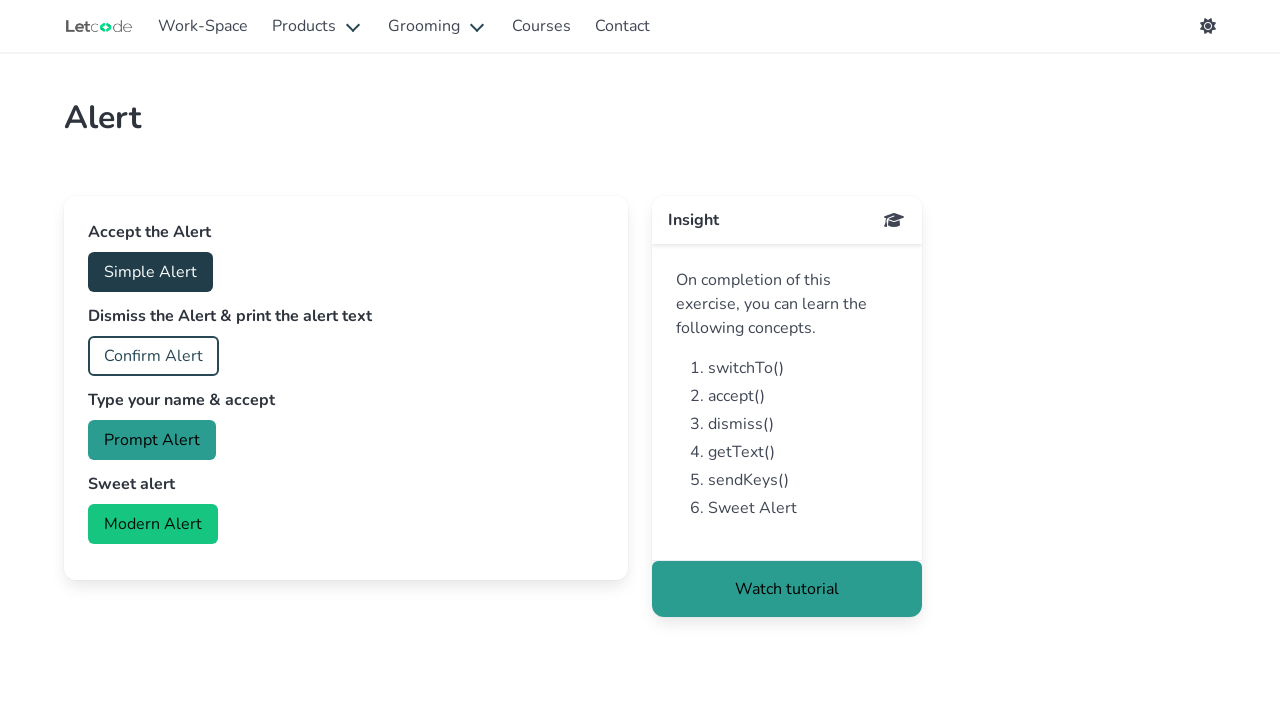

Set up dialog handler to dismiss confirm alert
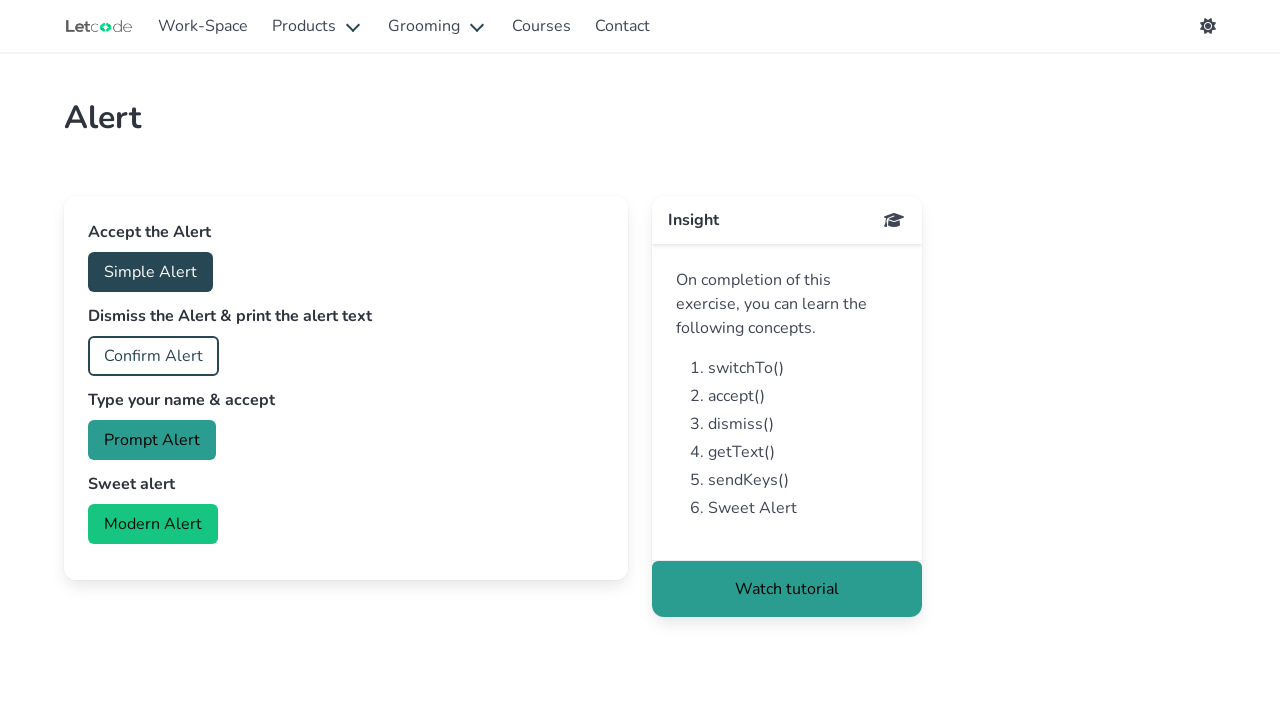

Clicked Prompt Alert button at (152, 440) on xpath=//button[text()='Prompt Alert']
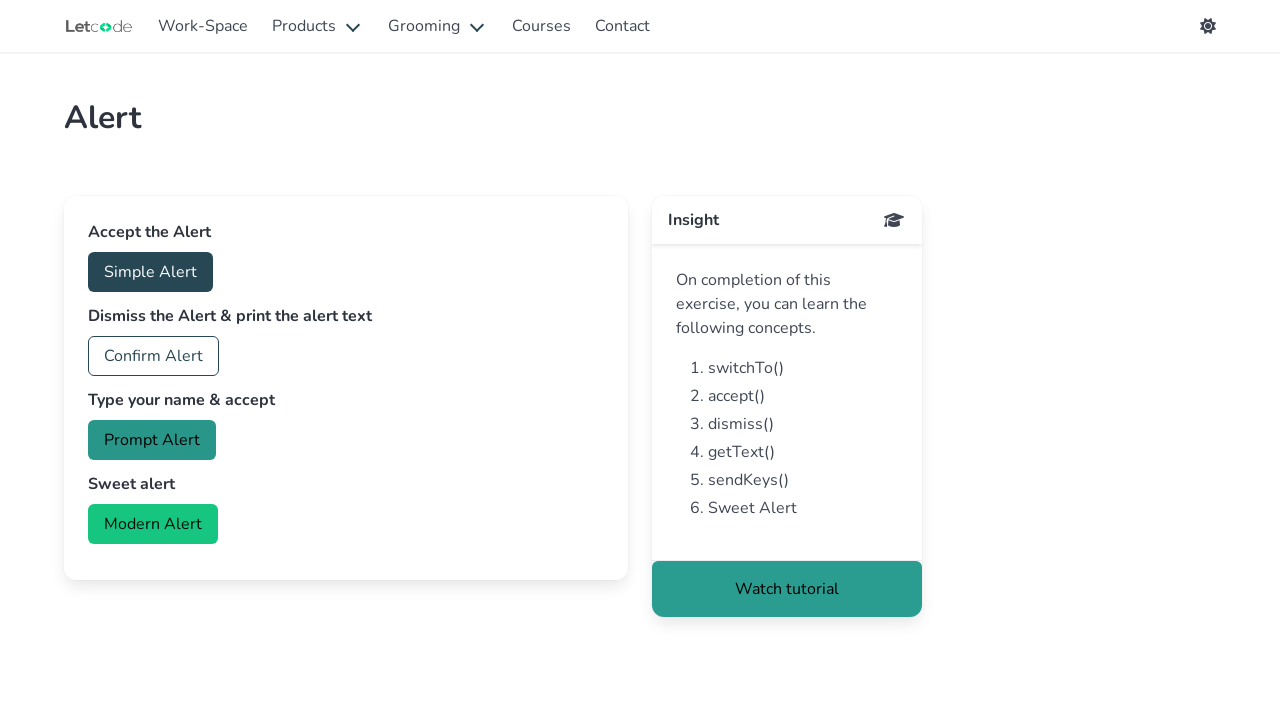

Set up dialog handler to accept prompt alert with text 'it's jo'
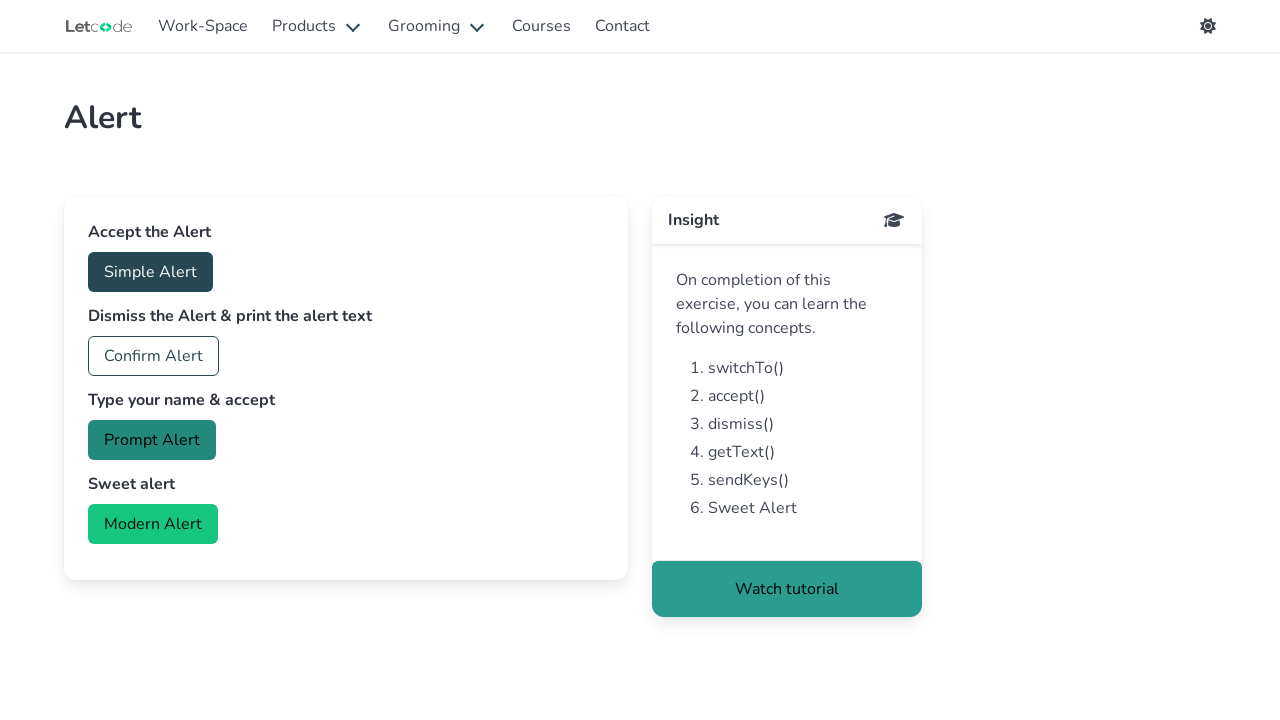

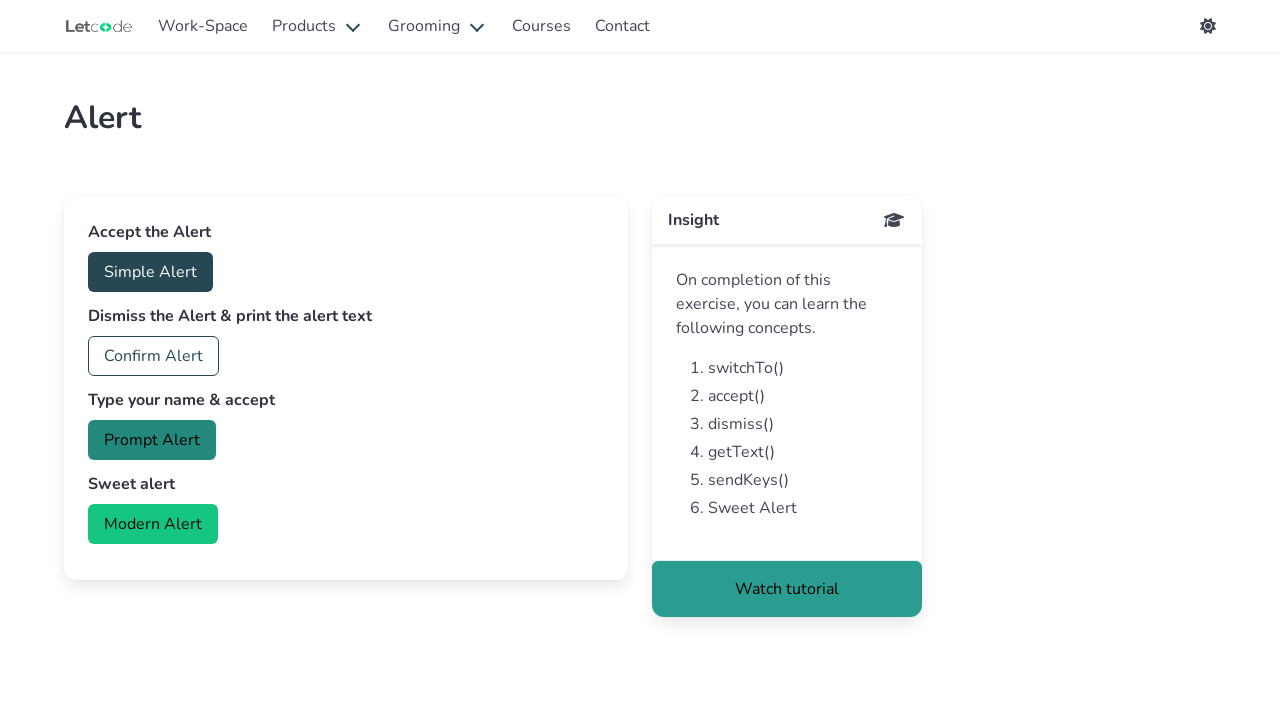